Tests show/hide functionality of a text box element by clicking hide and show buttons and verifying visibility states.

Starting URL: https://rahulshettyacademy.com/AutomationPractice/

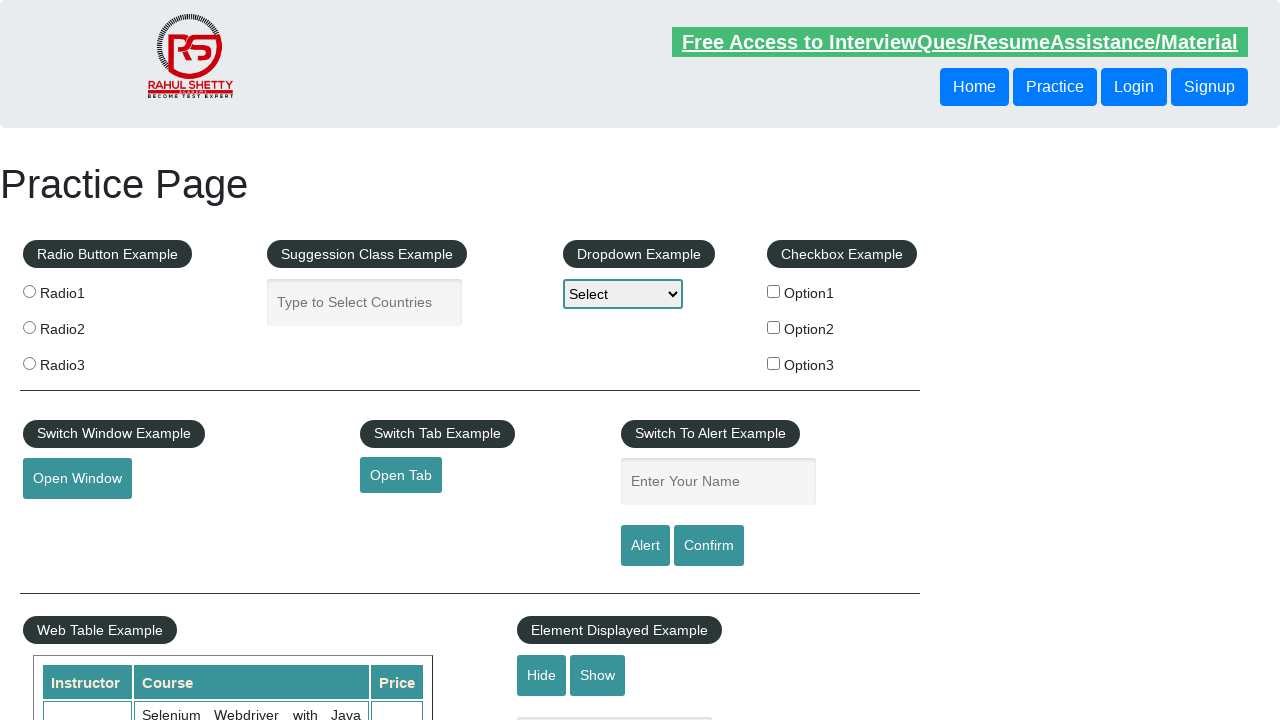

Verified text box is initially visible
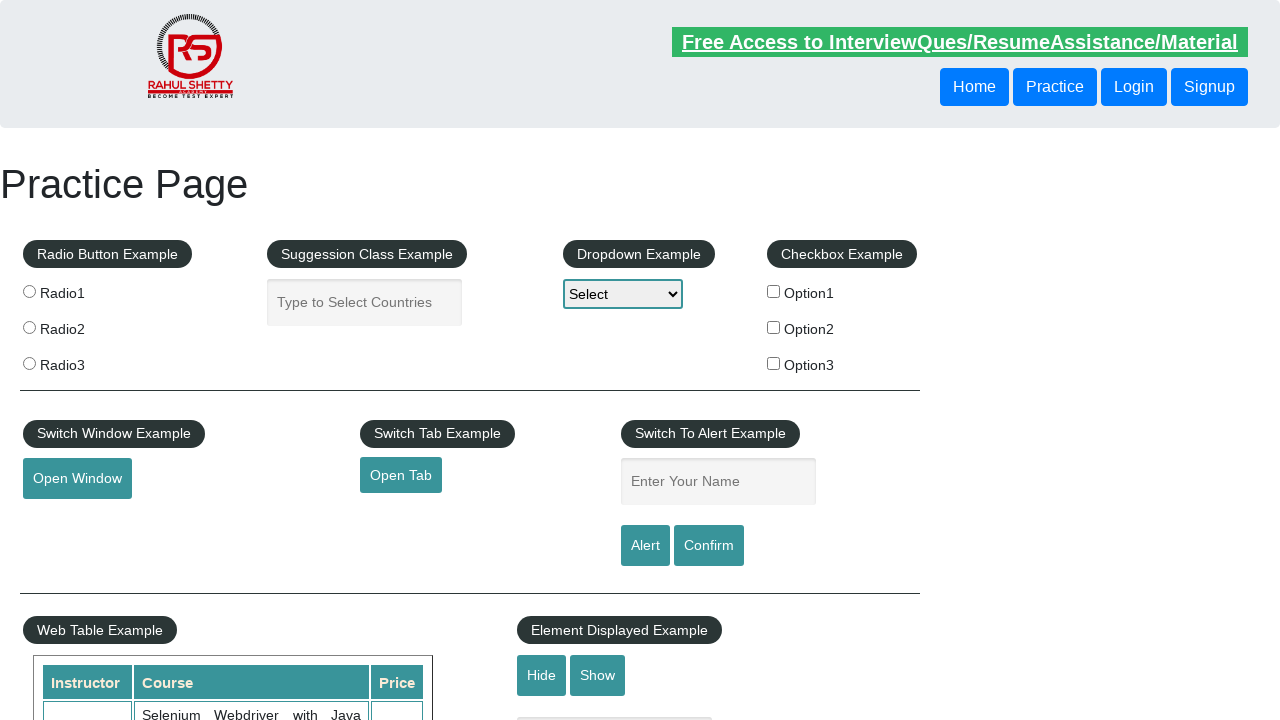

Clicked hide button to hide text box at (542, 675) on #hide-textbox
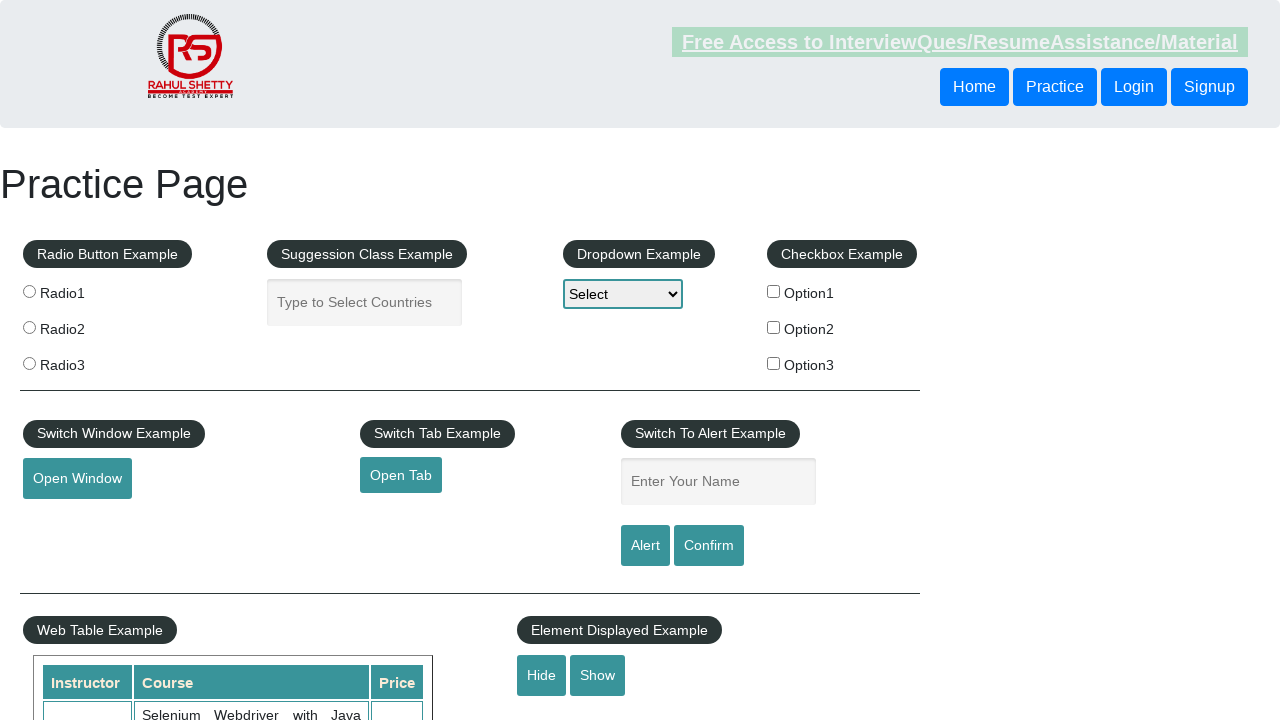

Verified text box is now hidden
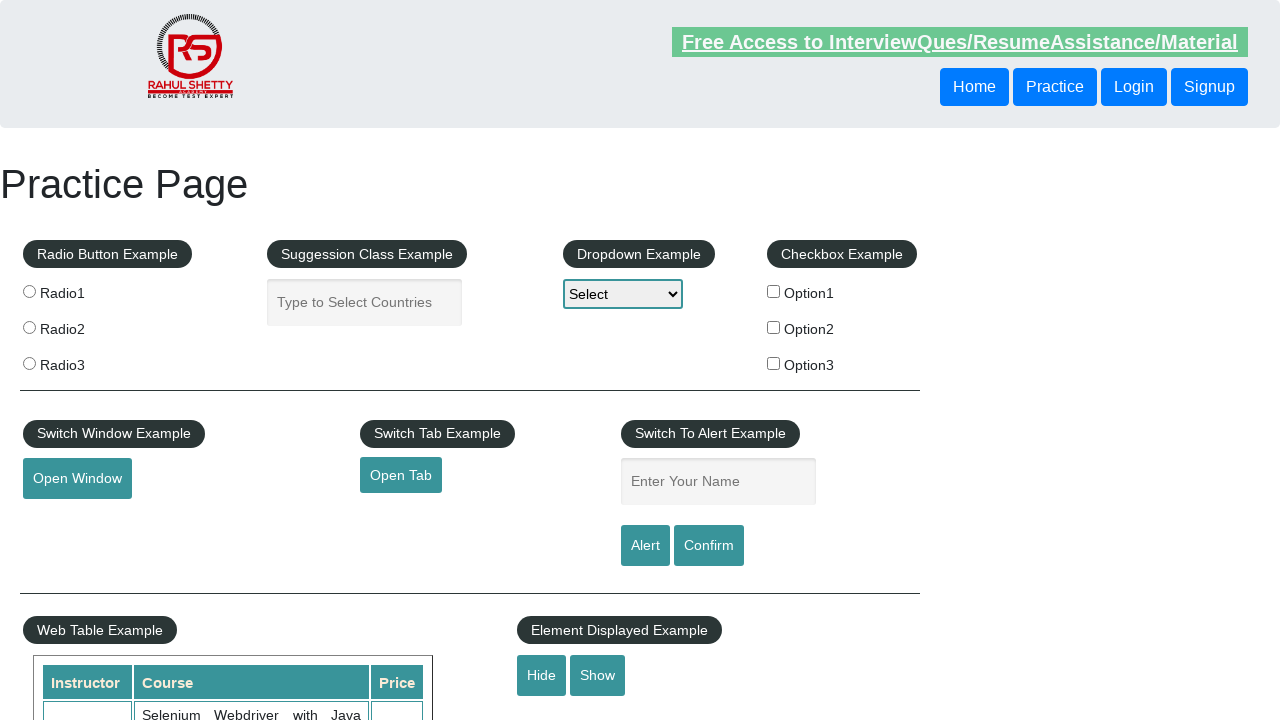

Clicked show button to display text box at (598, 675) on #show-textbox
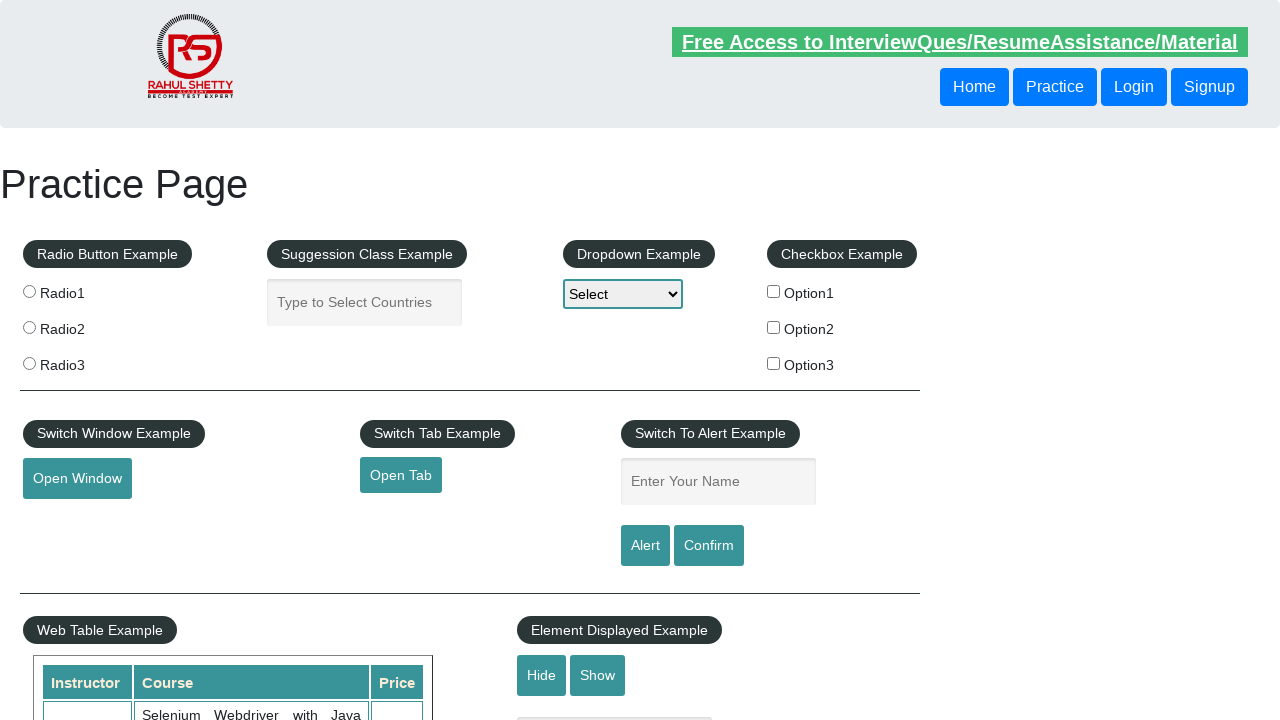

Verified text box is visible again
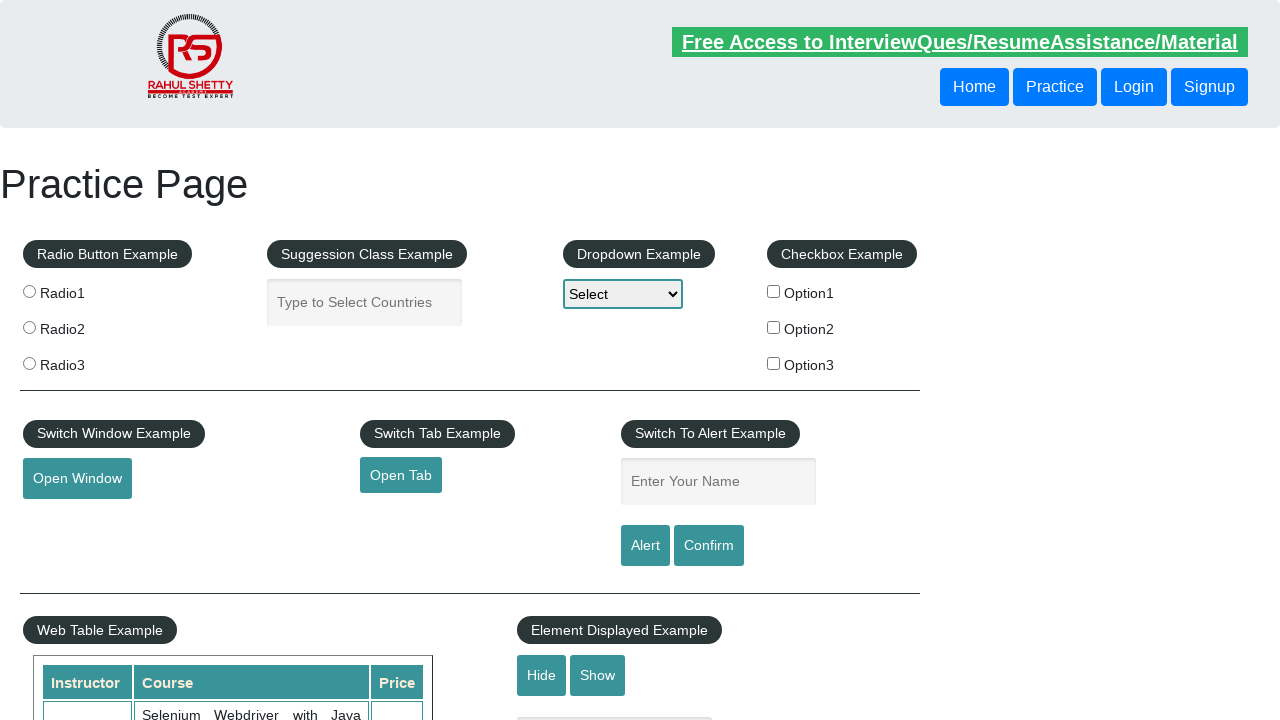

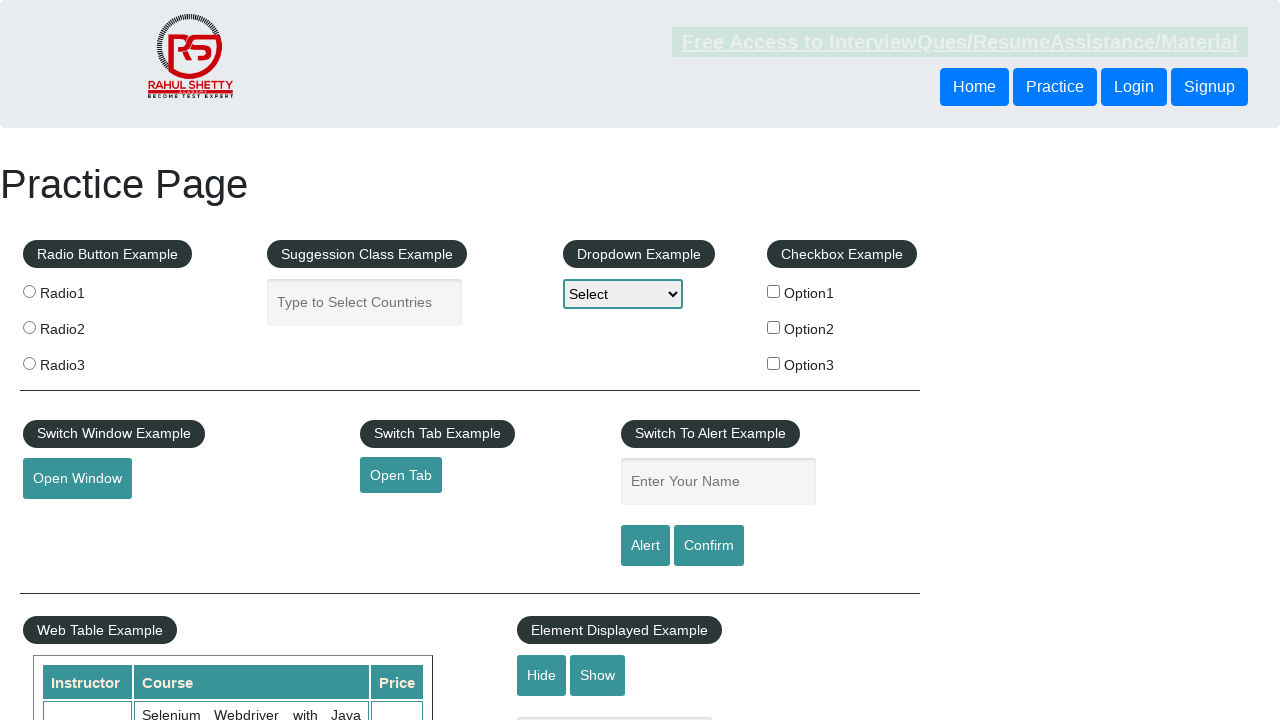